Tests checkbox and radio button selection functionality by clicking a male radio button and Sunday checkbox on a test automation practice page

Starting URL: https://testautomationpractice.blogspot.com/

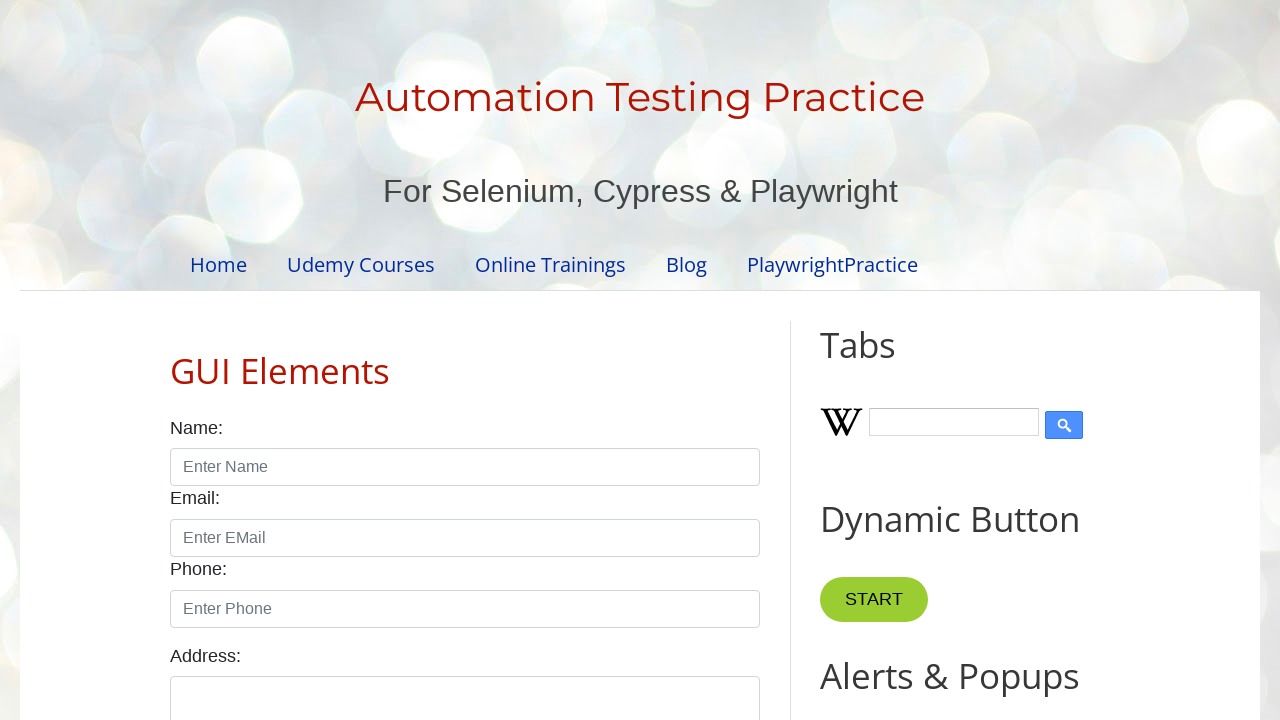

Navigated to test automation practice page
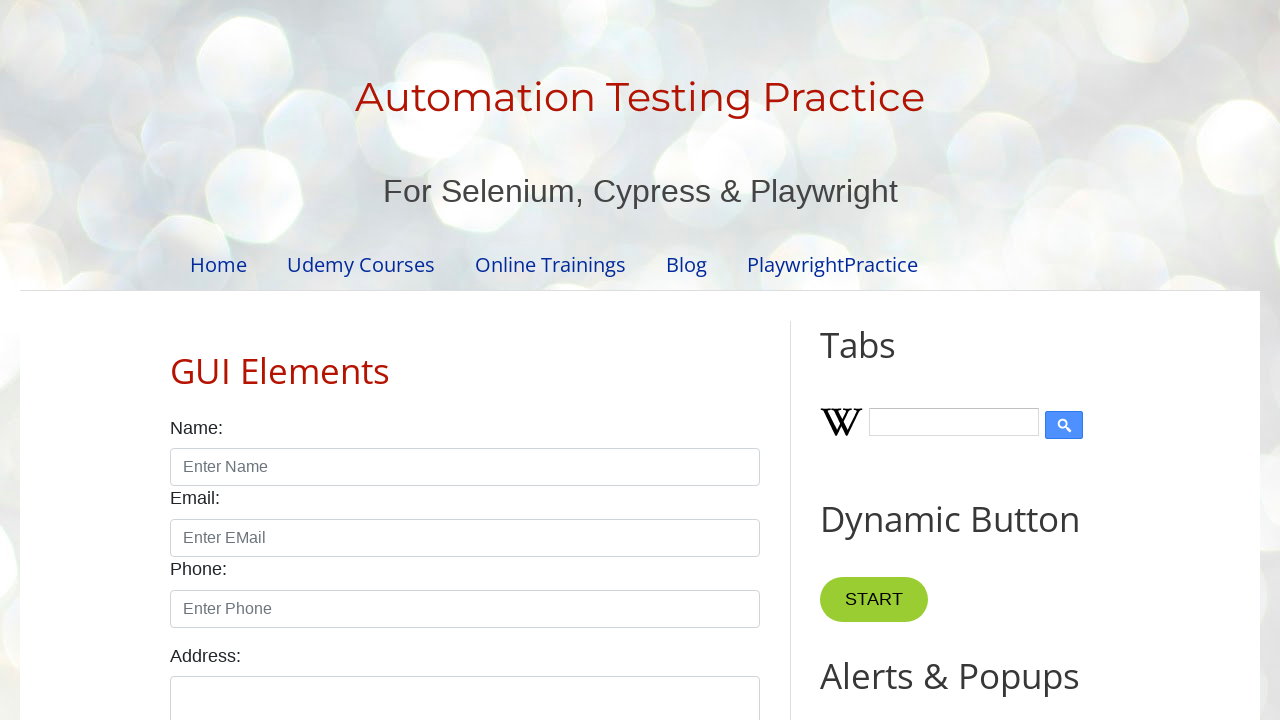

Clicked male radio button at (176, 360) on xpath=//*[@id='male']
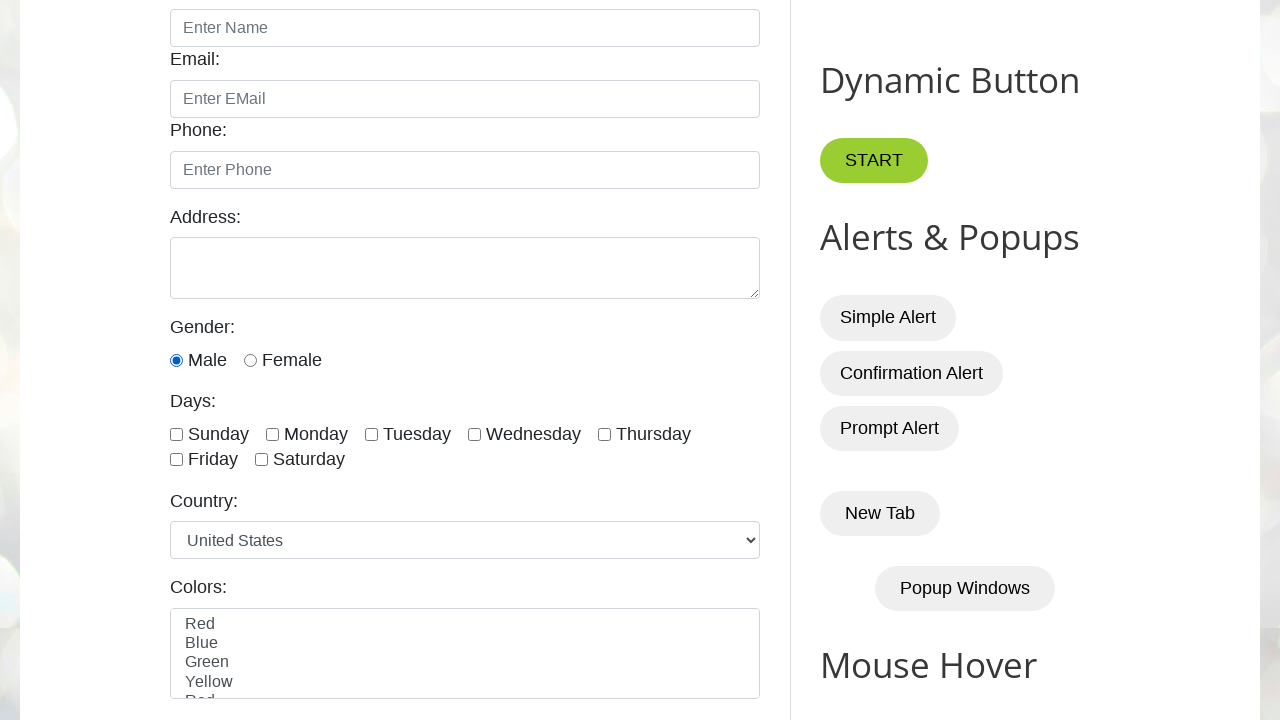

Clicked Sunday checkbox at (176, 434) on xpath=//input[@id='sunday']
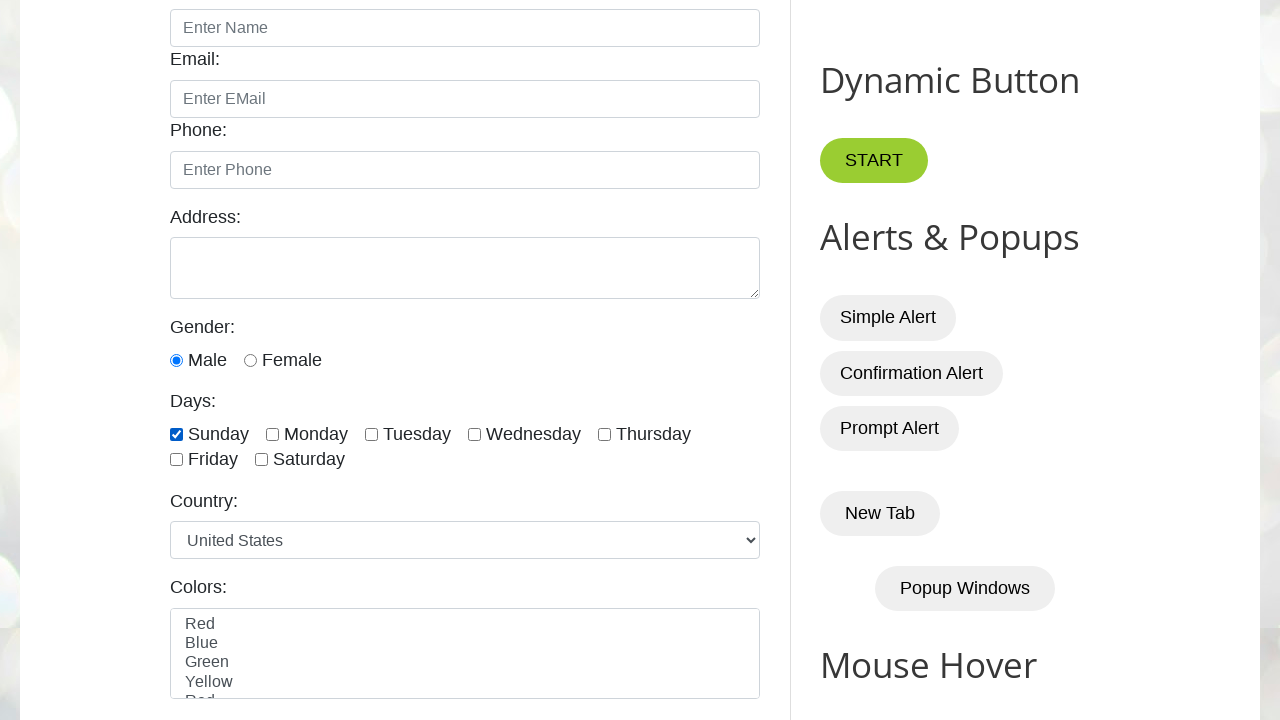

Waited 5 seconds to observe selections
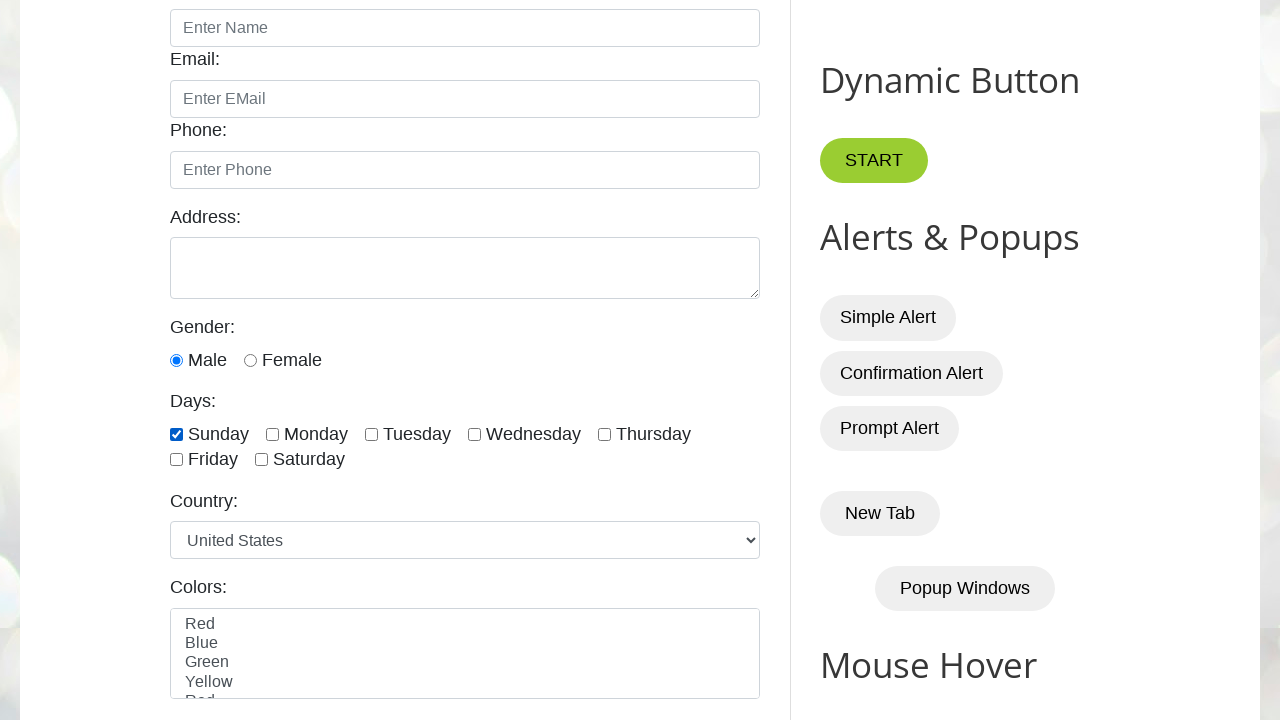

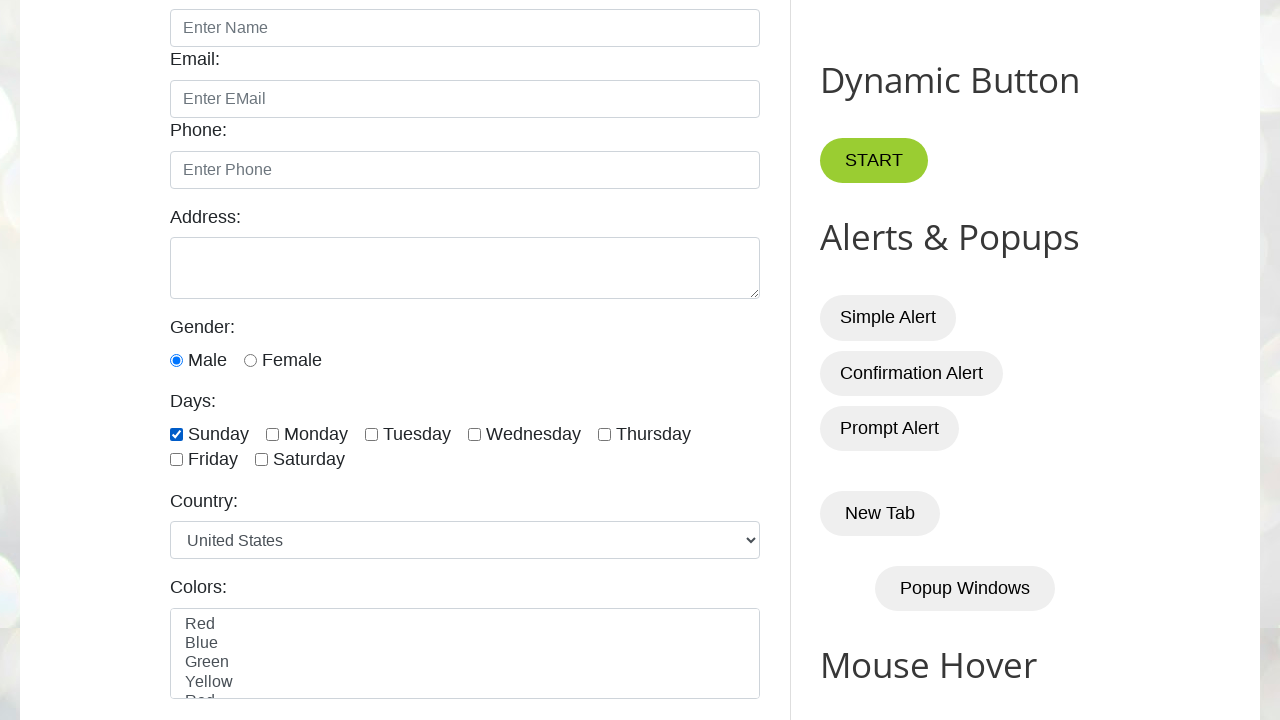